Verifies that the Automation Exercise homepage loads successfully by checking the logo is displayed

Starting URL: http://automationexercise.com

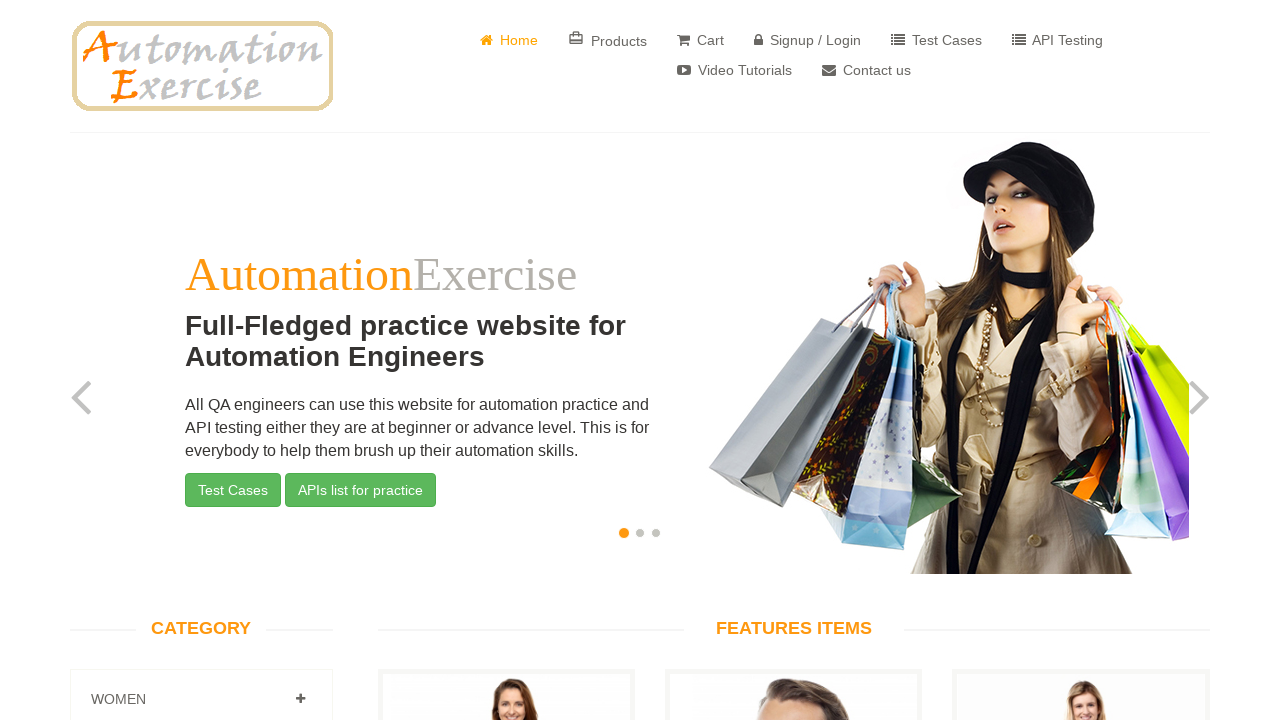

Located logo element on homepage
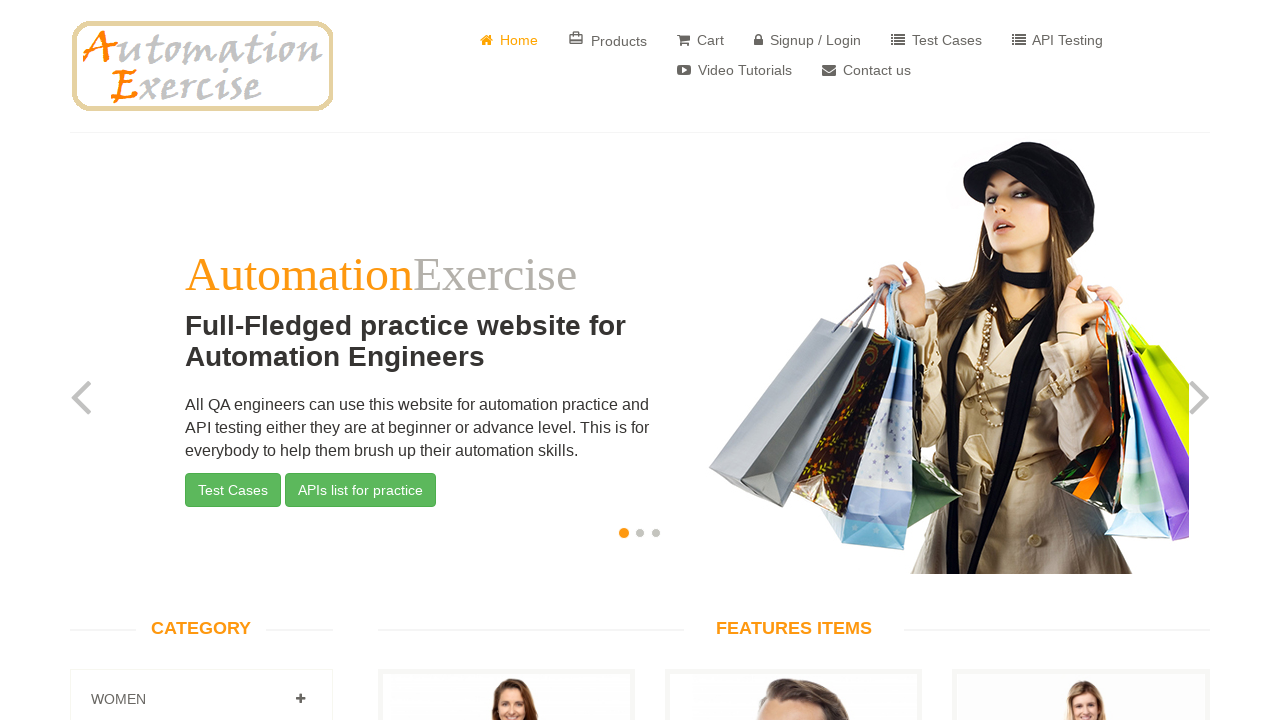

Verified that Automation Exercise logo is displayed
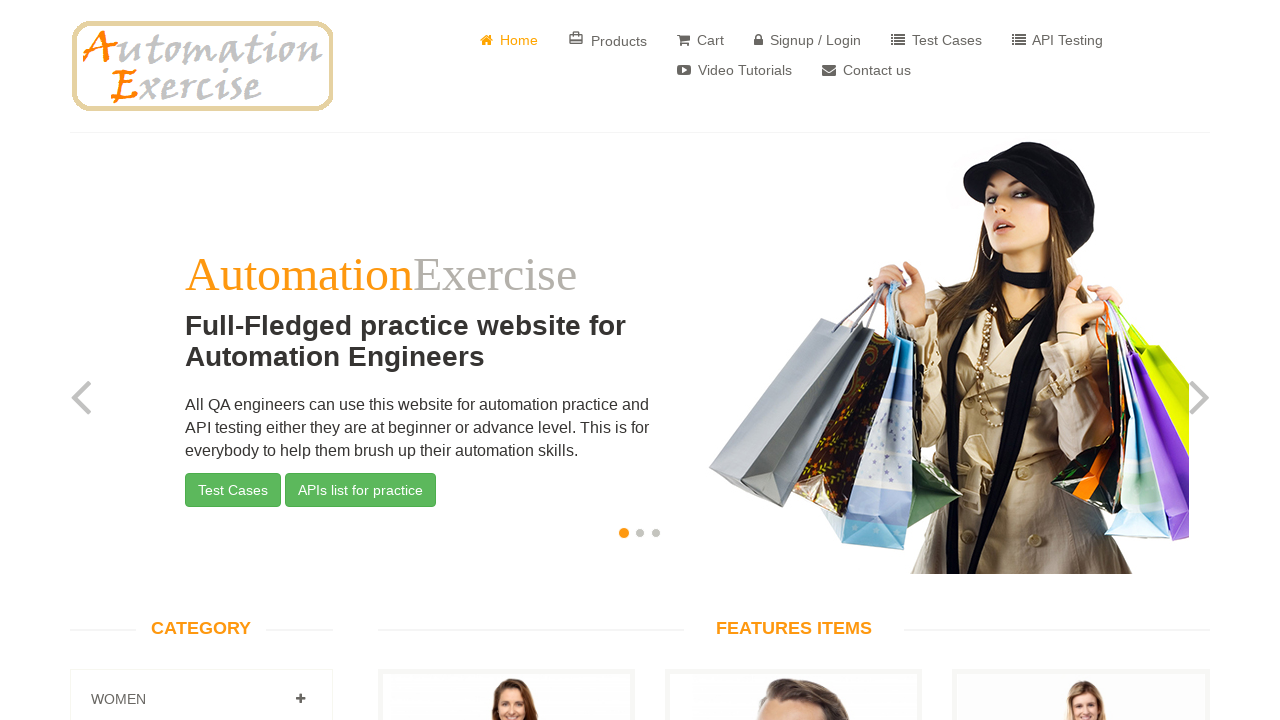

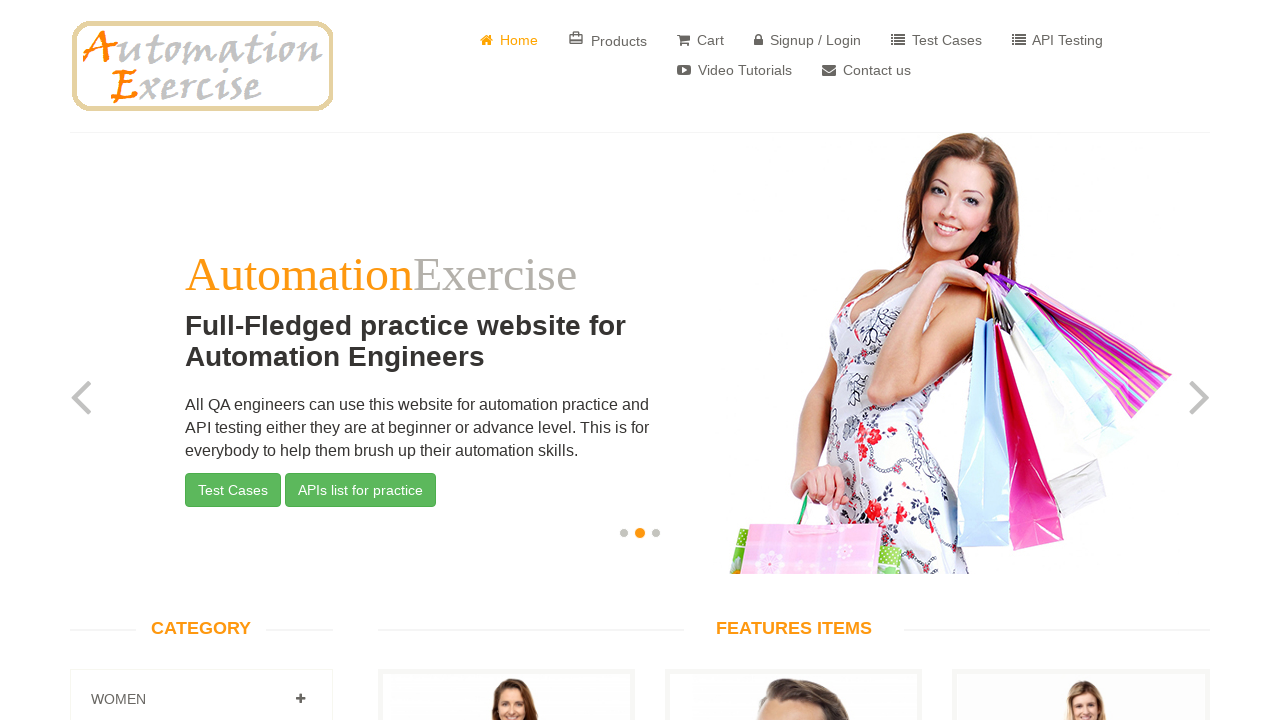